Tests date selection on a jQuery UI datepicker by navigating to the demo page and setting a date value in the datepicker input field using JavaScript execution.

Starting URL: http://jqueryui.com/resources/demos/datepicker/other-months.html

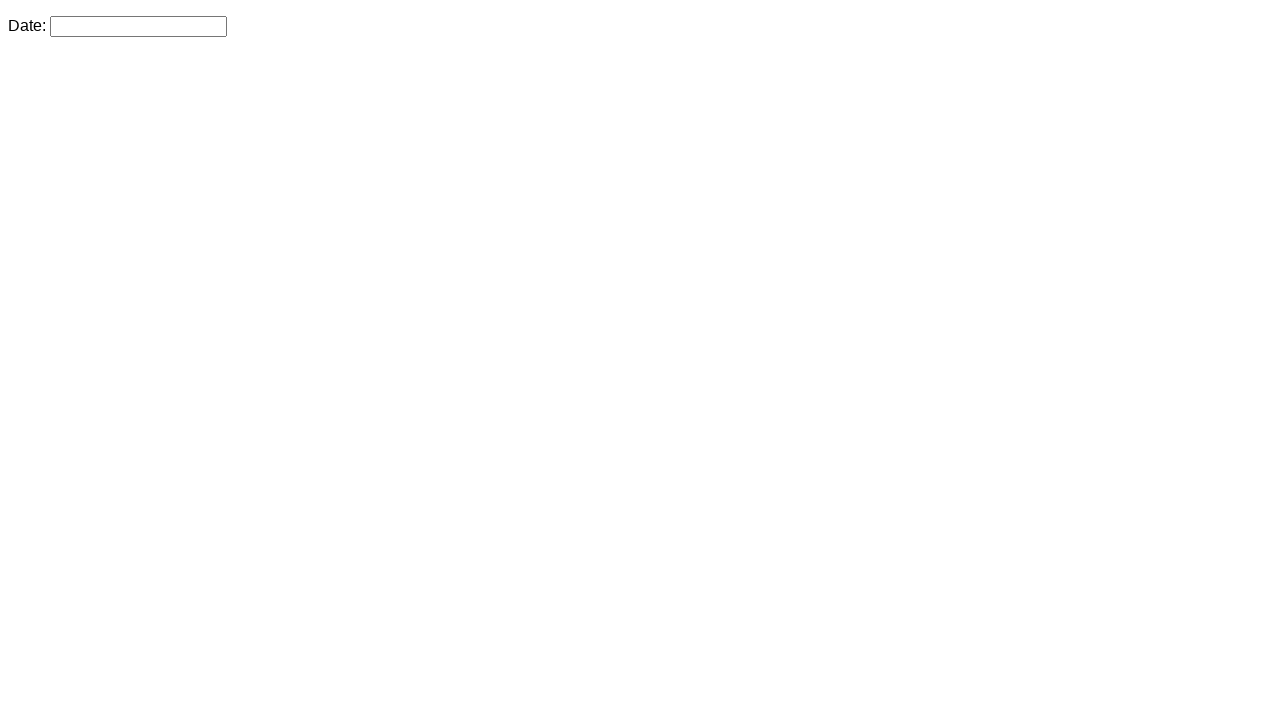

Navigated to jQuery UI datepicker demo page
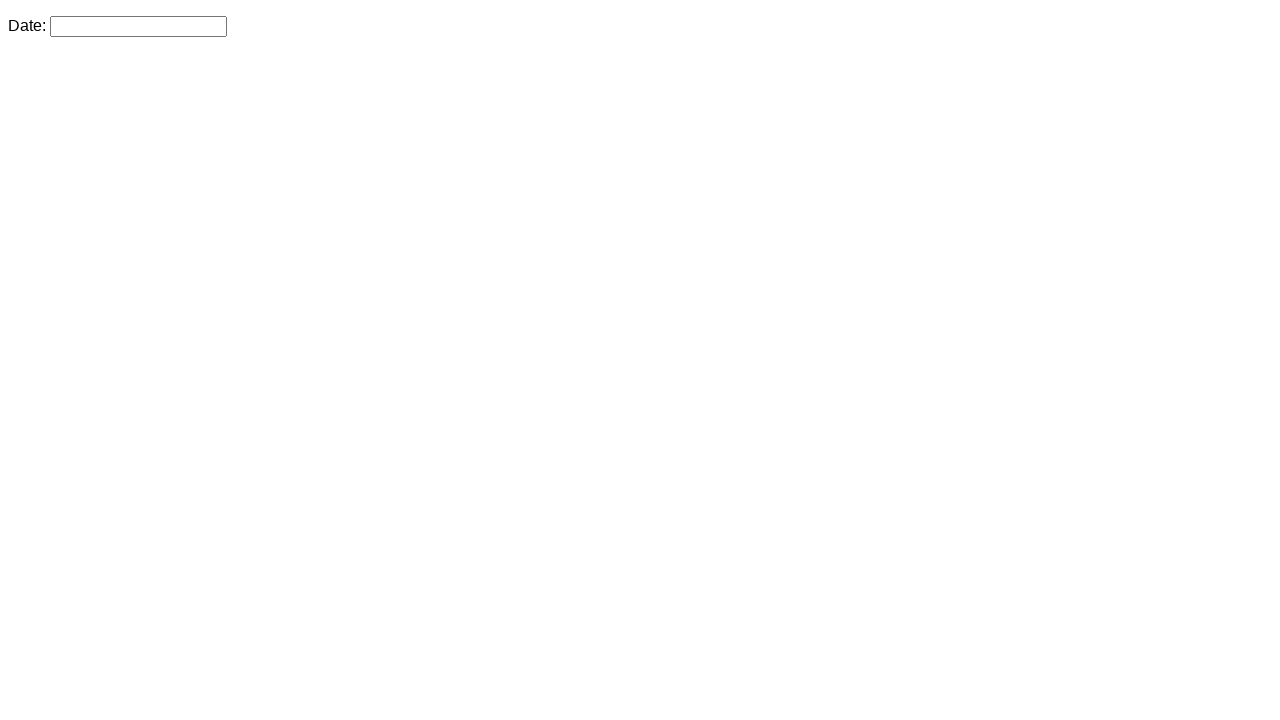

Executed JavaScript to set datepicker value to 'Sept 2020'
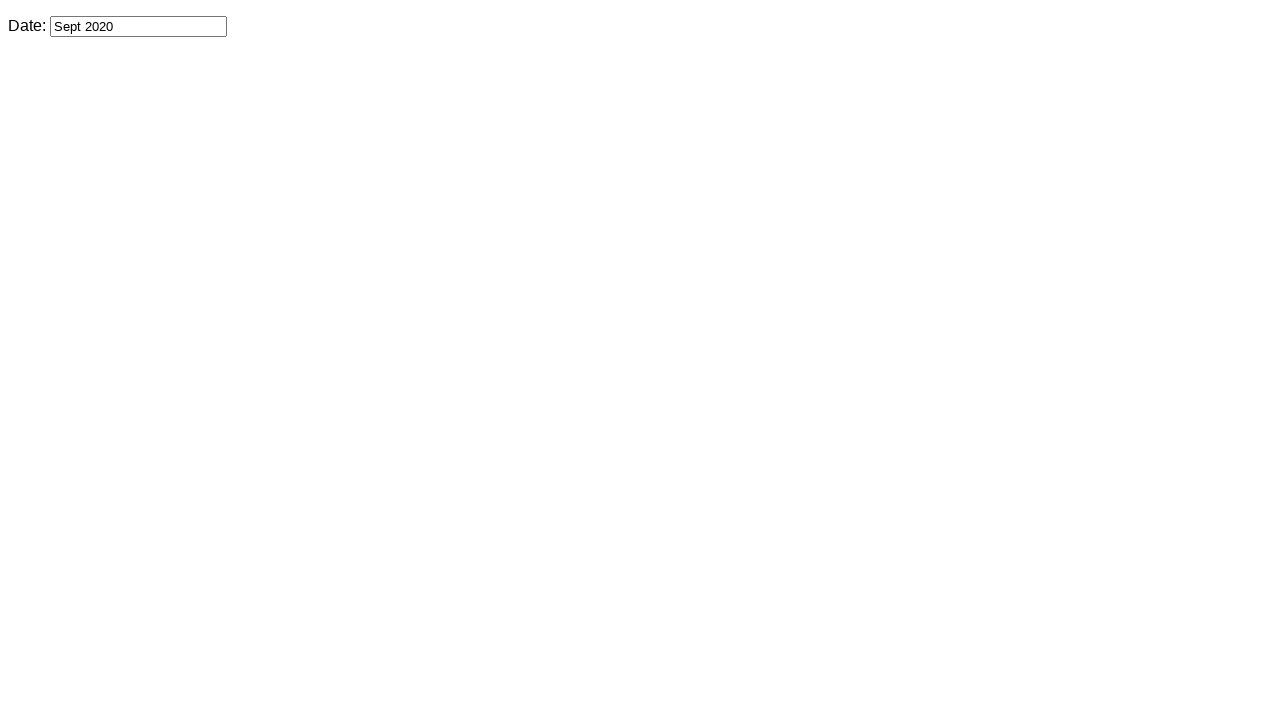

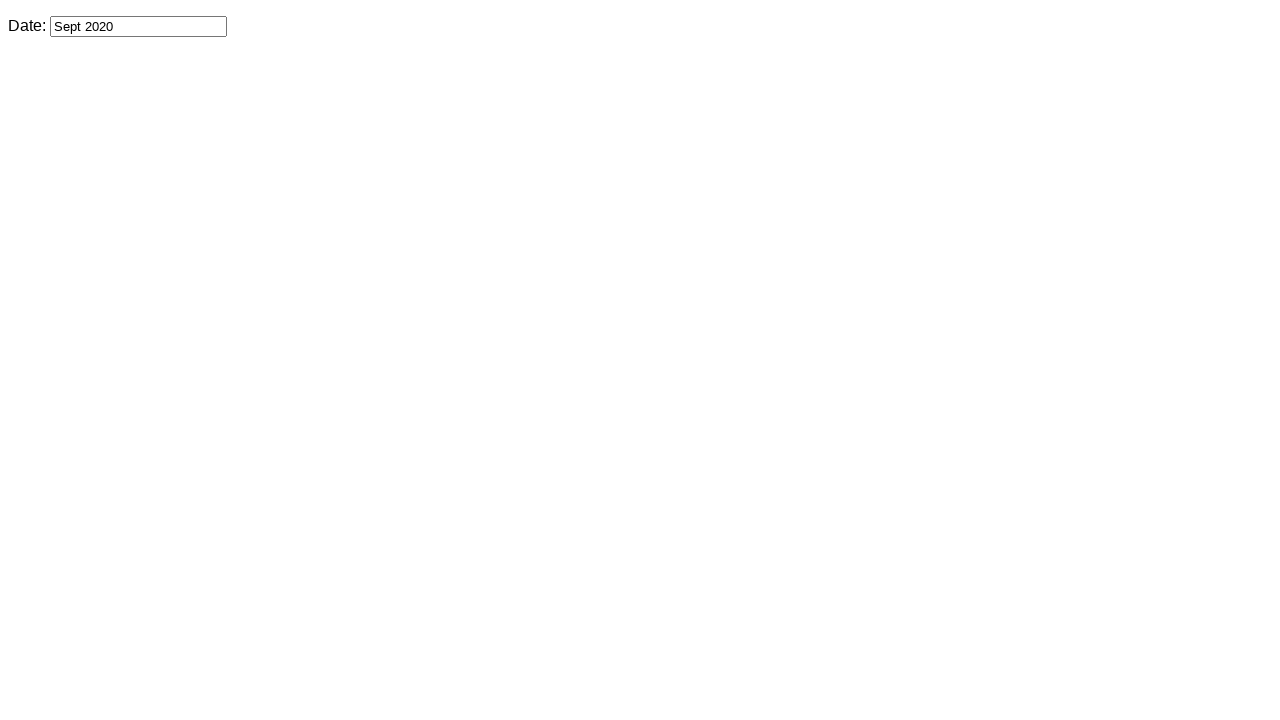